Tests a website's light theme implementation, navigation elements, page sections, particle background canvas, and responsive design by checking viewport changes between mobile and desktop sizes.

Starting URL: https://etd5xkpda4lu.space.minimax.io

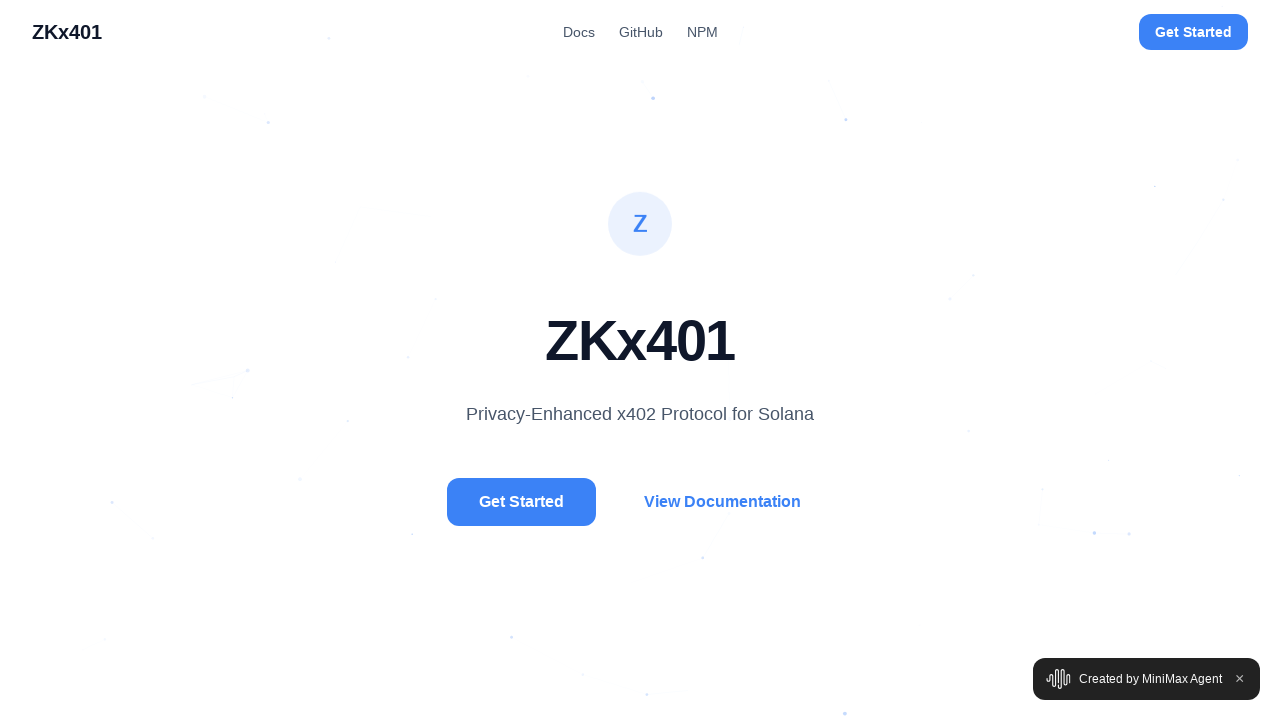

Set viewport to desktop size (1920x1080)
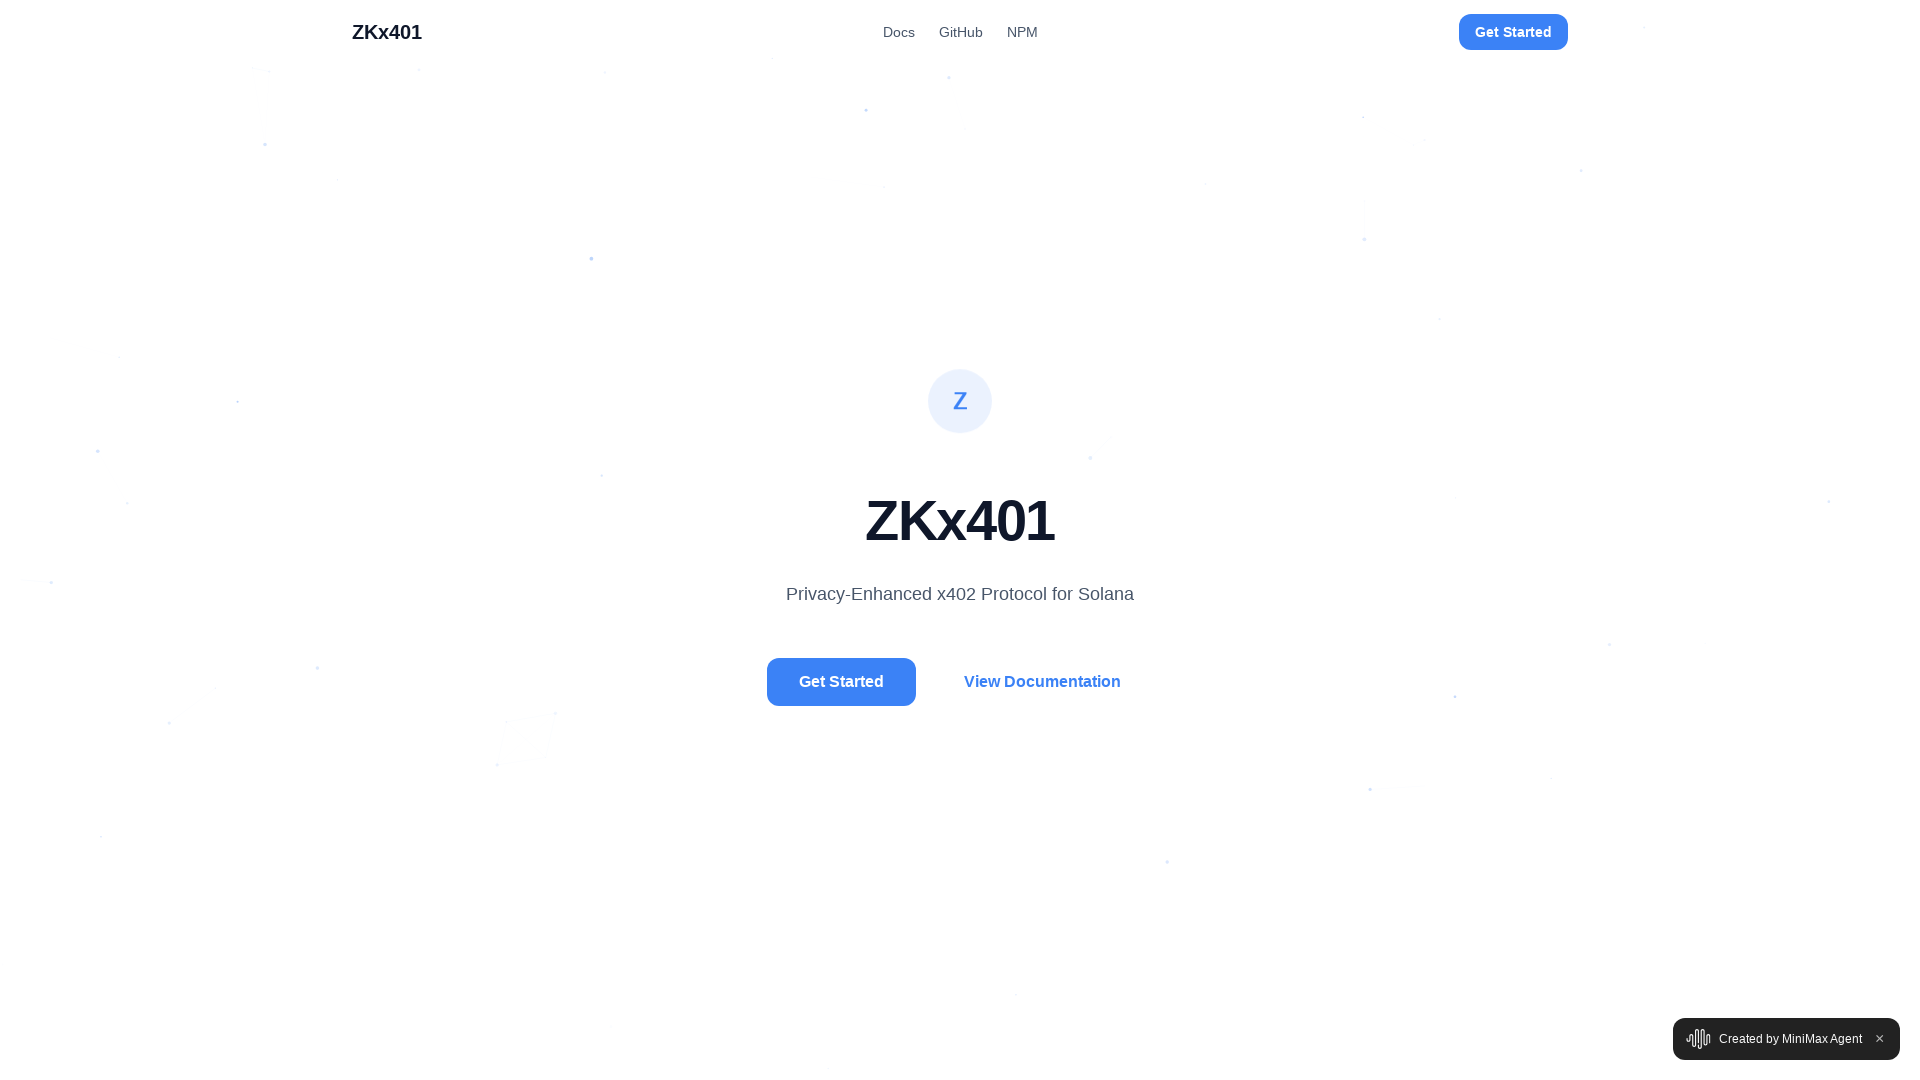

Page fully loaded with network idle state
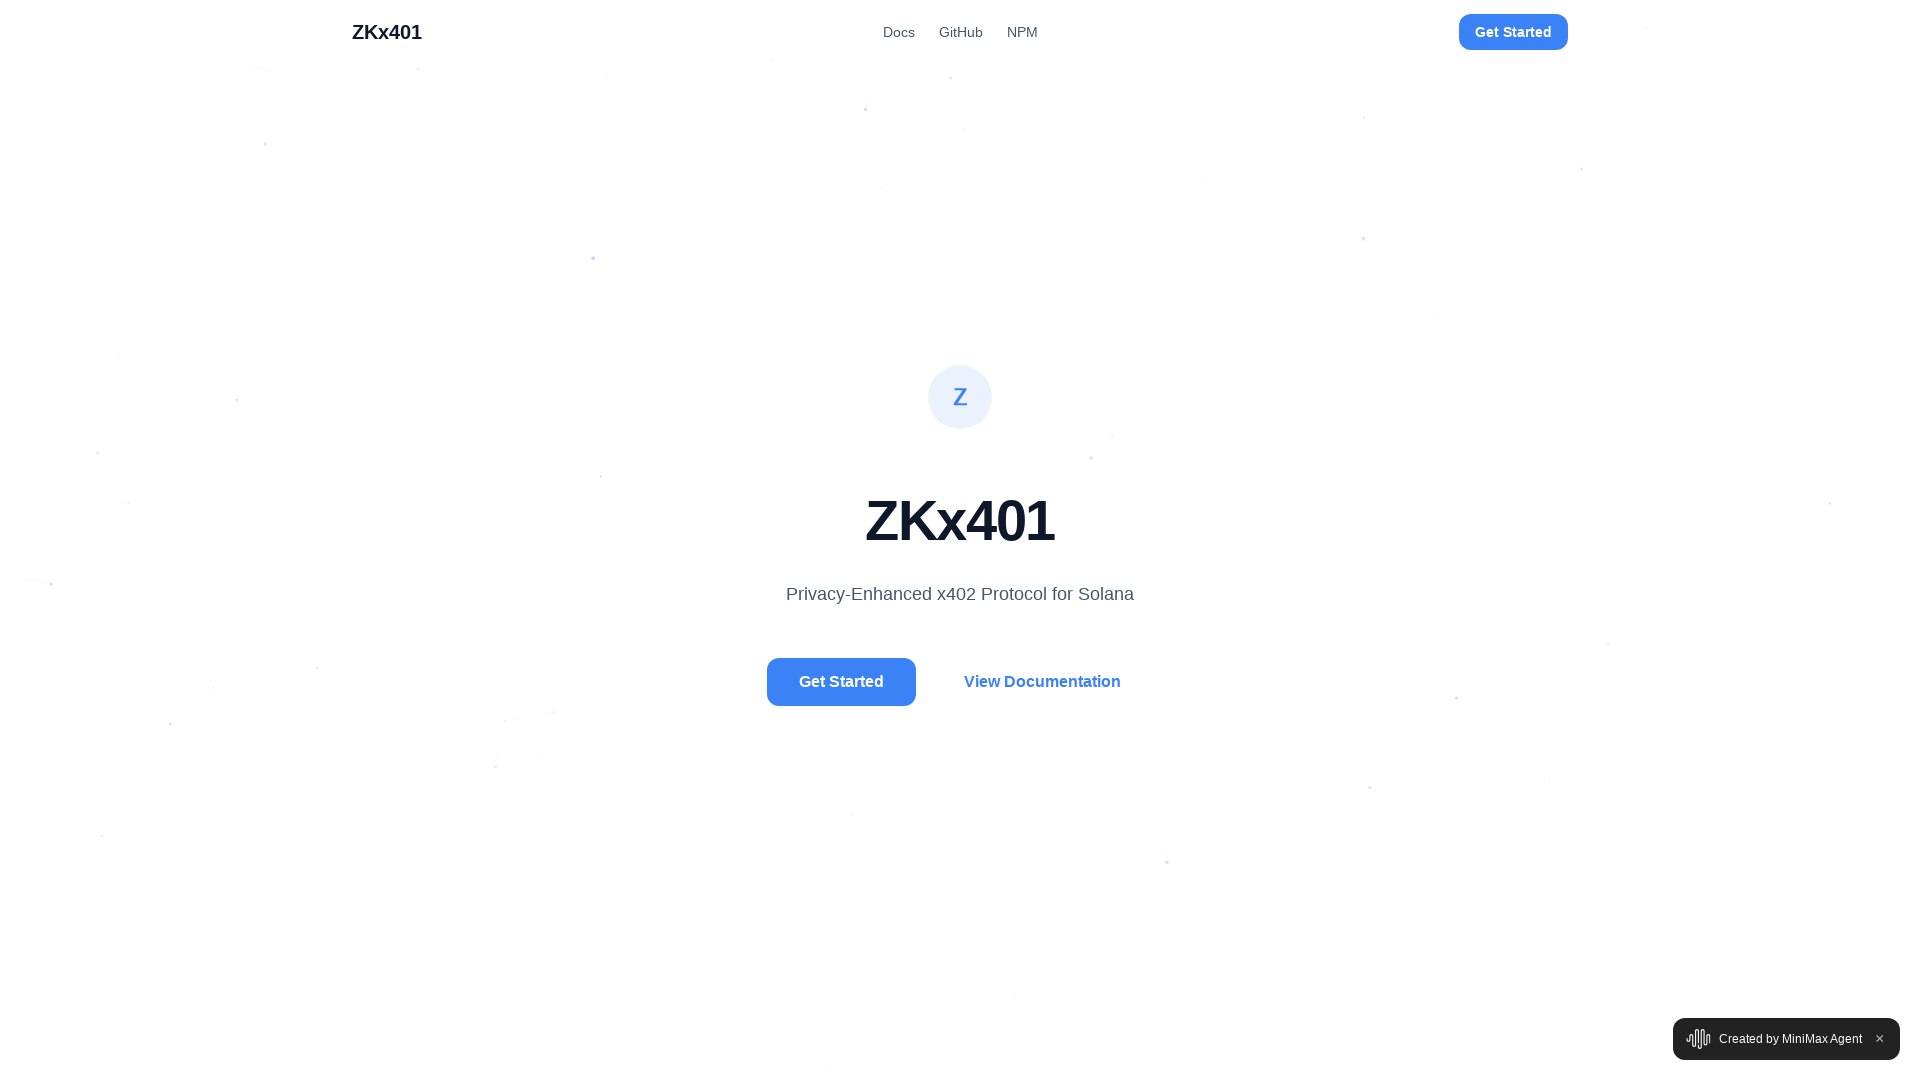

Body element found and ready
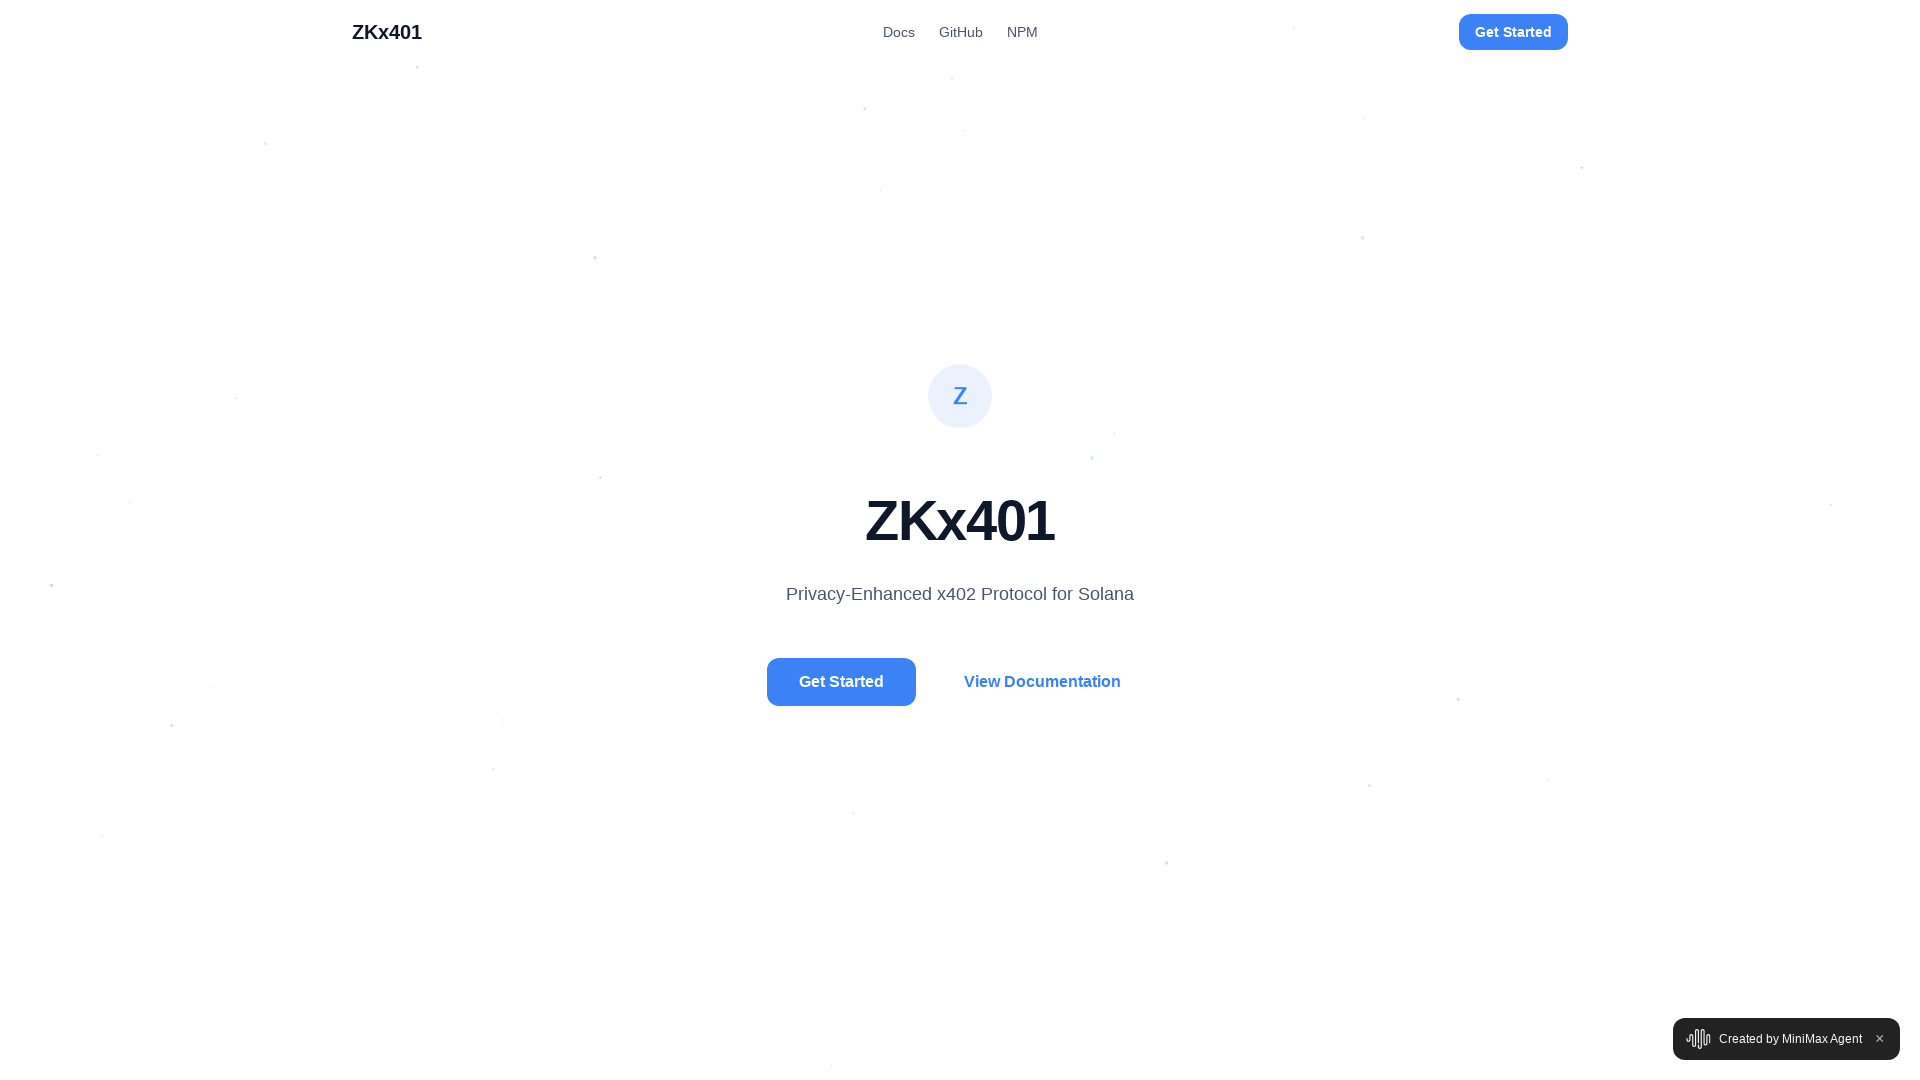

Found 18 navigation elements (buttons and links)
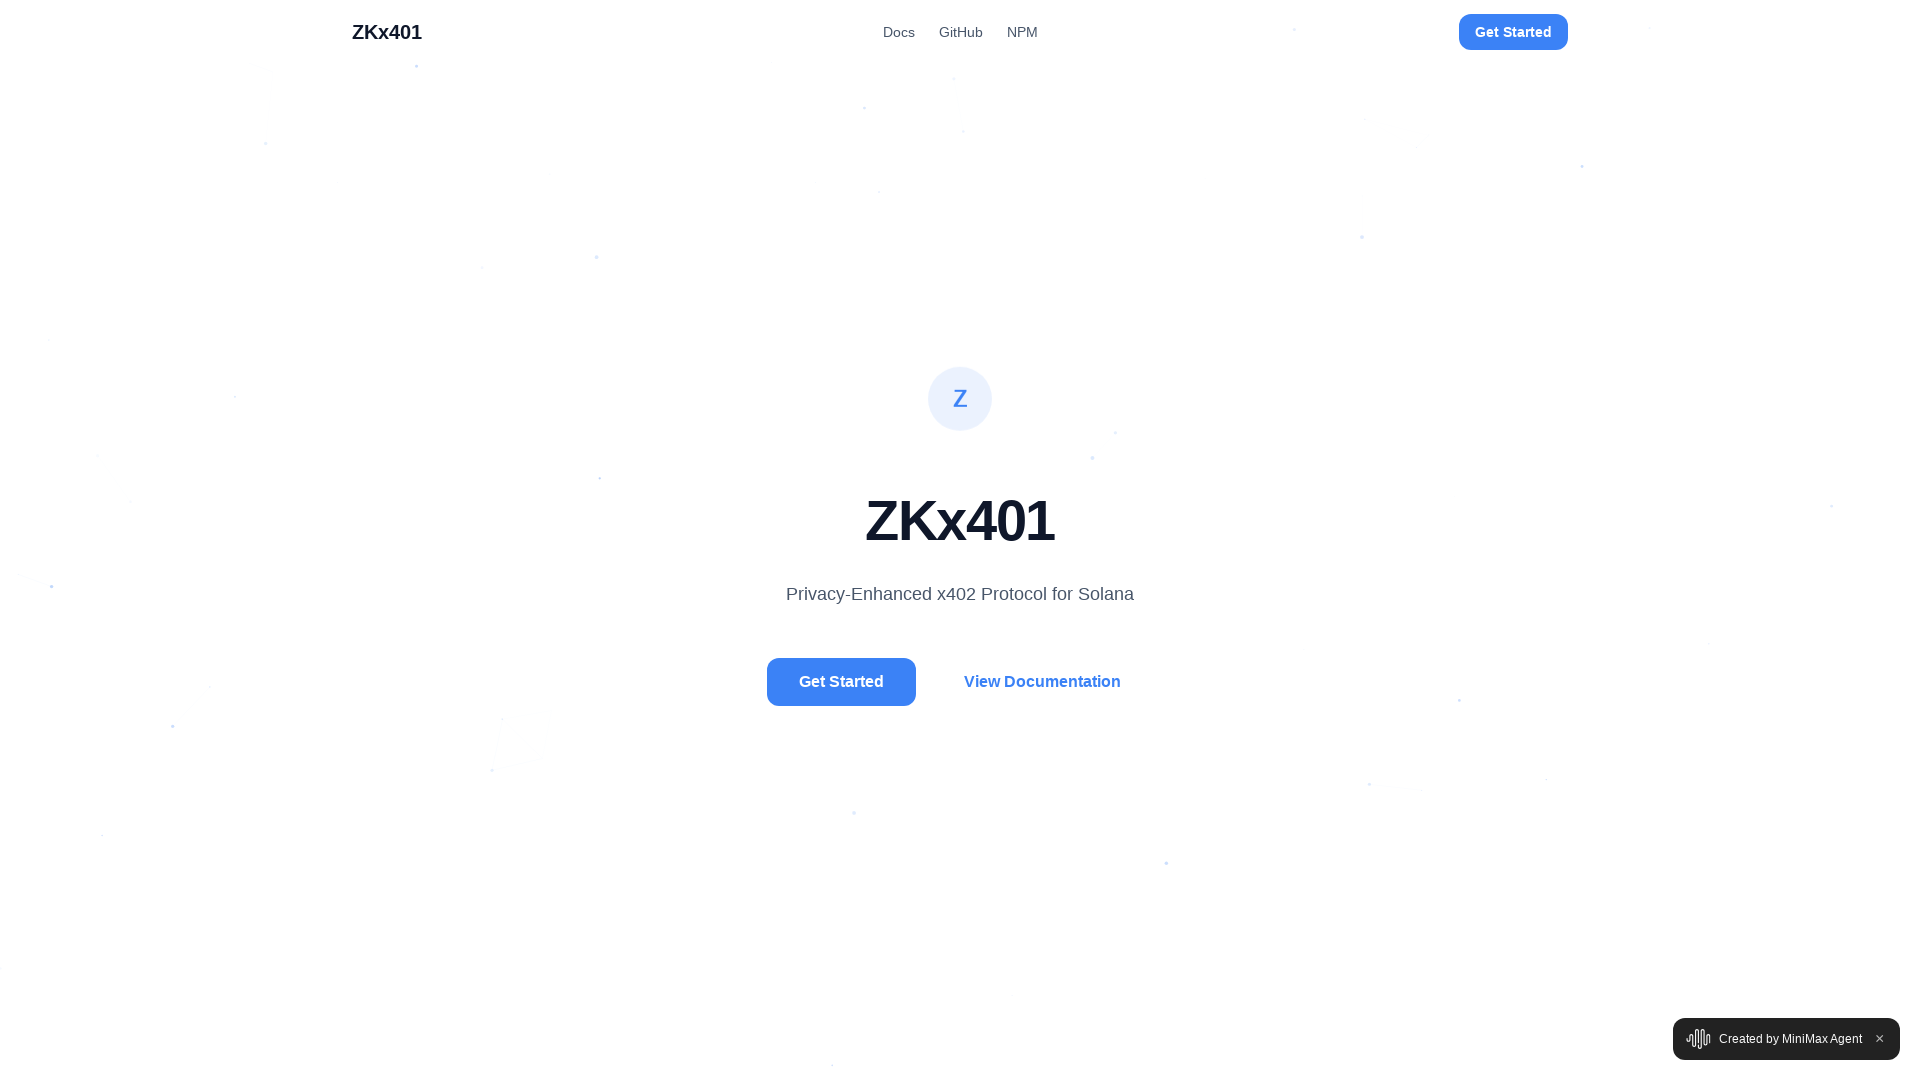

Found 6 section elements on page
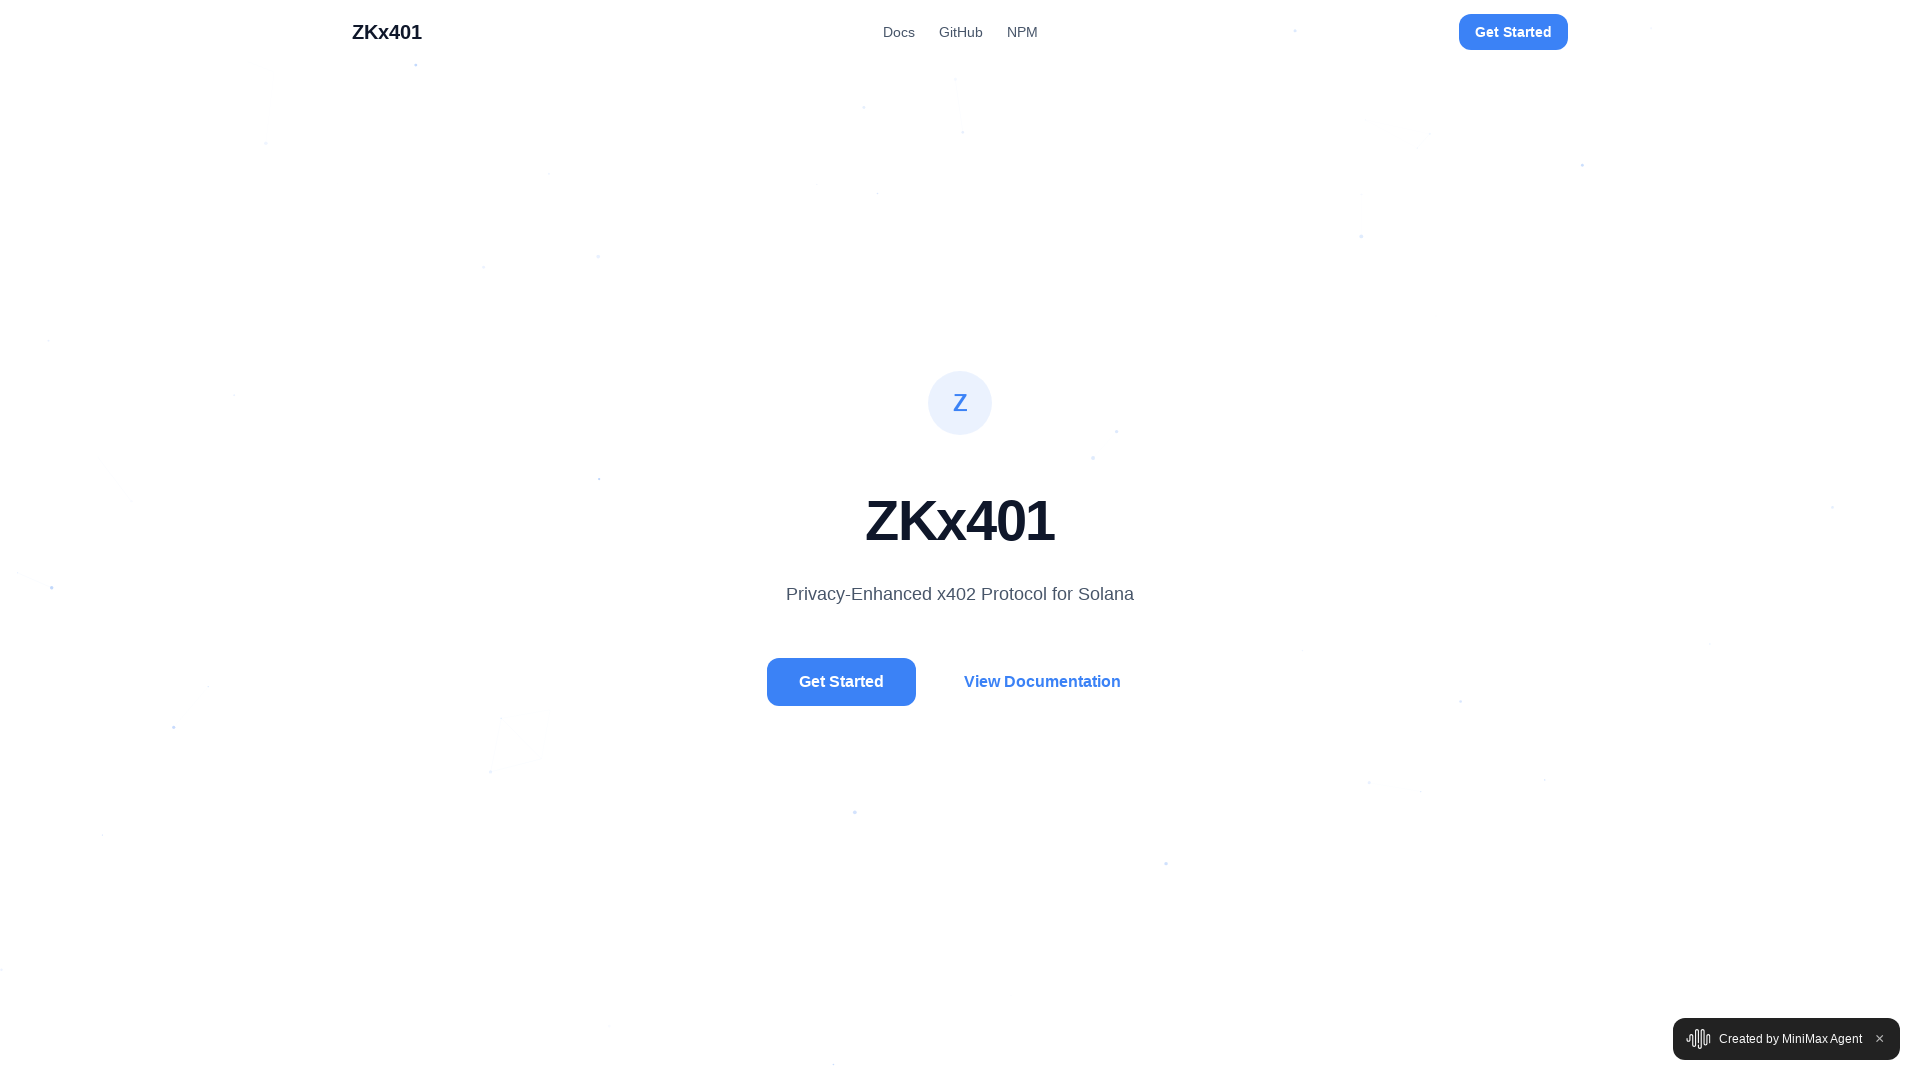

Canvas element (particle background) found
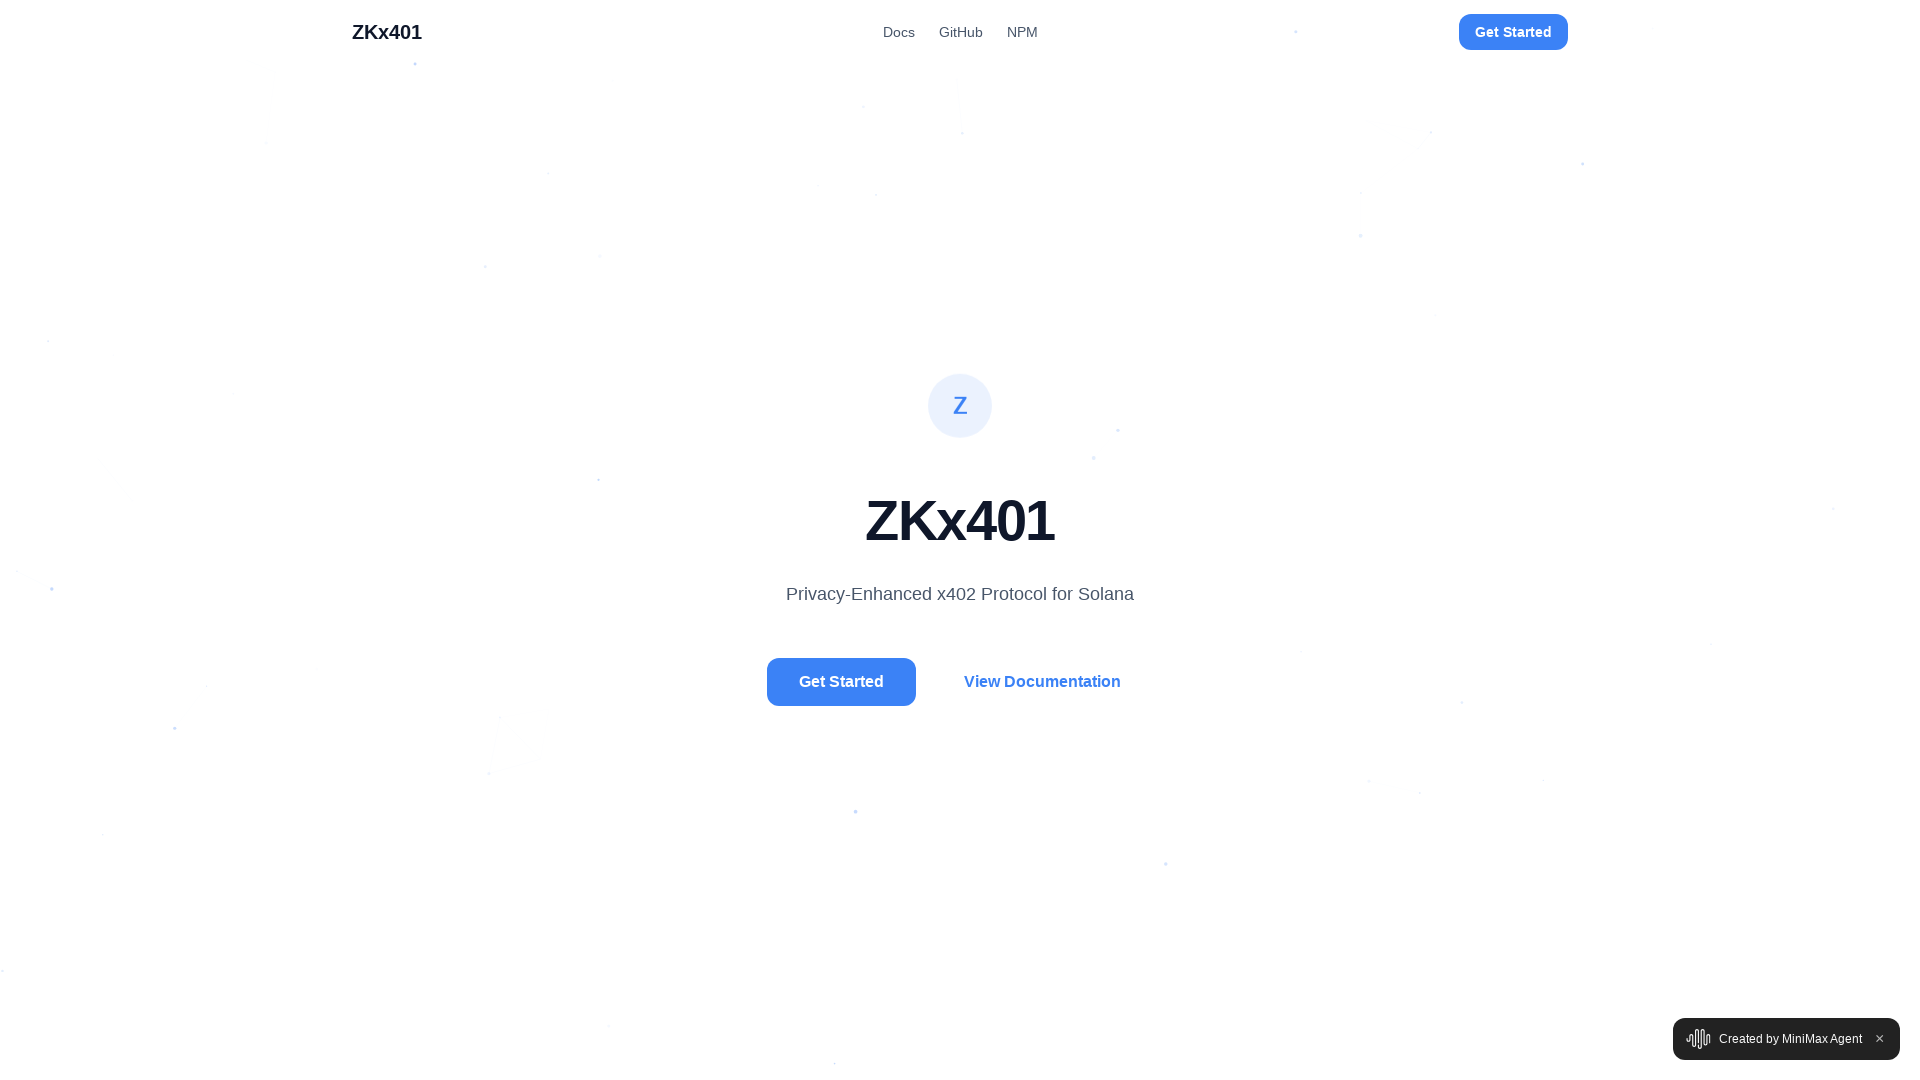

Changed viewport to mobile size (375x667) to test responsive design
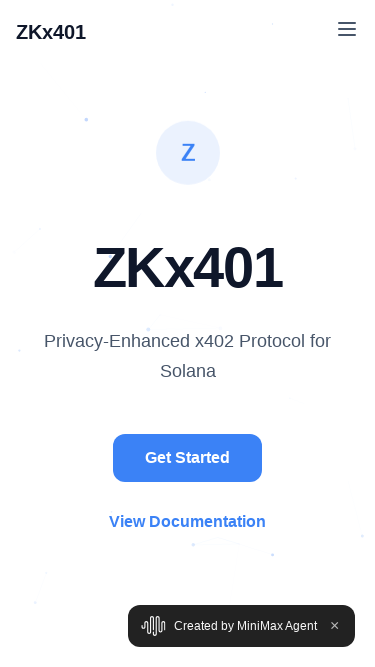

Waited 1 second for mobile layout to render
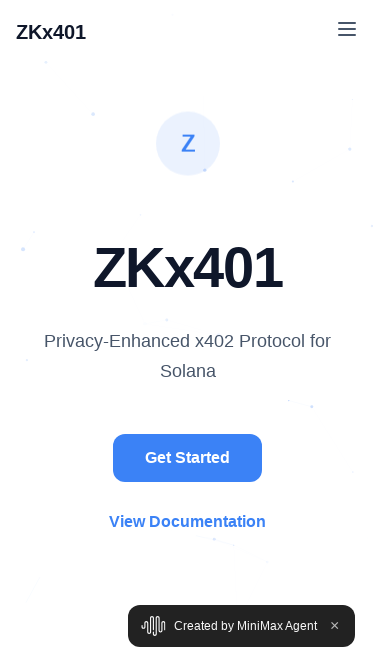

Restored viewport to desktop size (1920x1080)
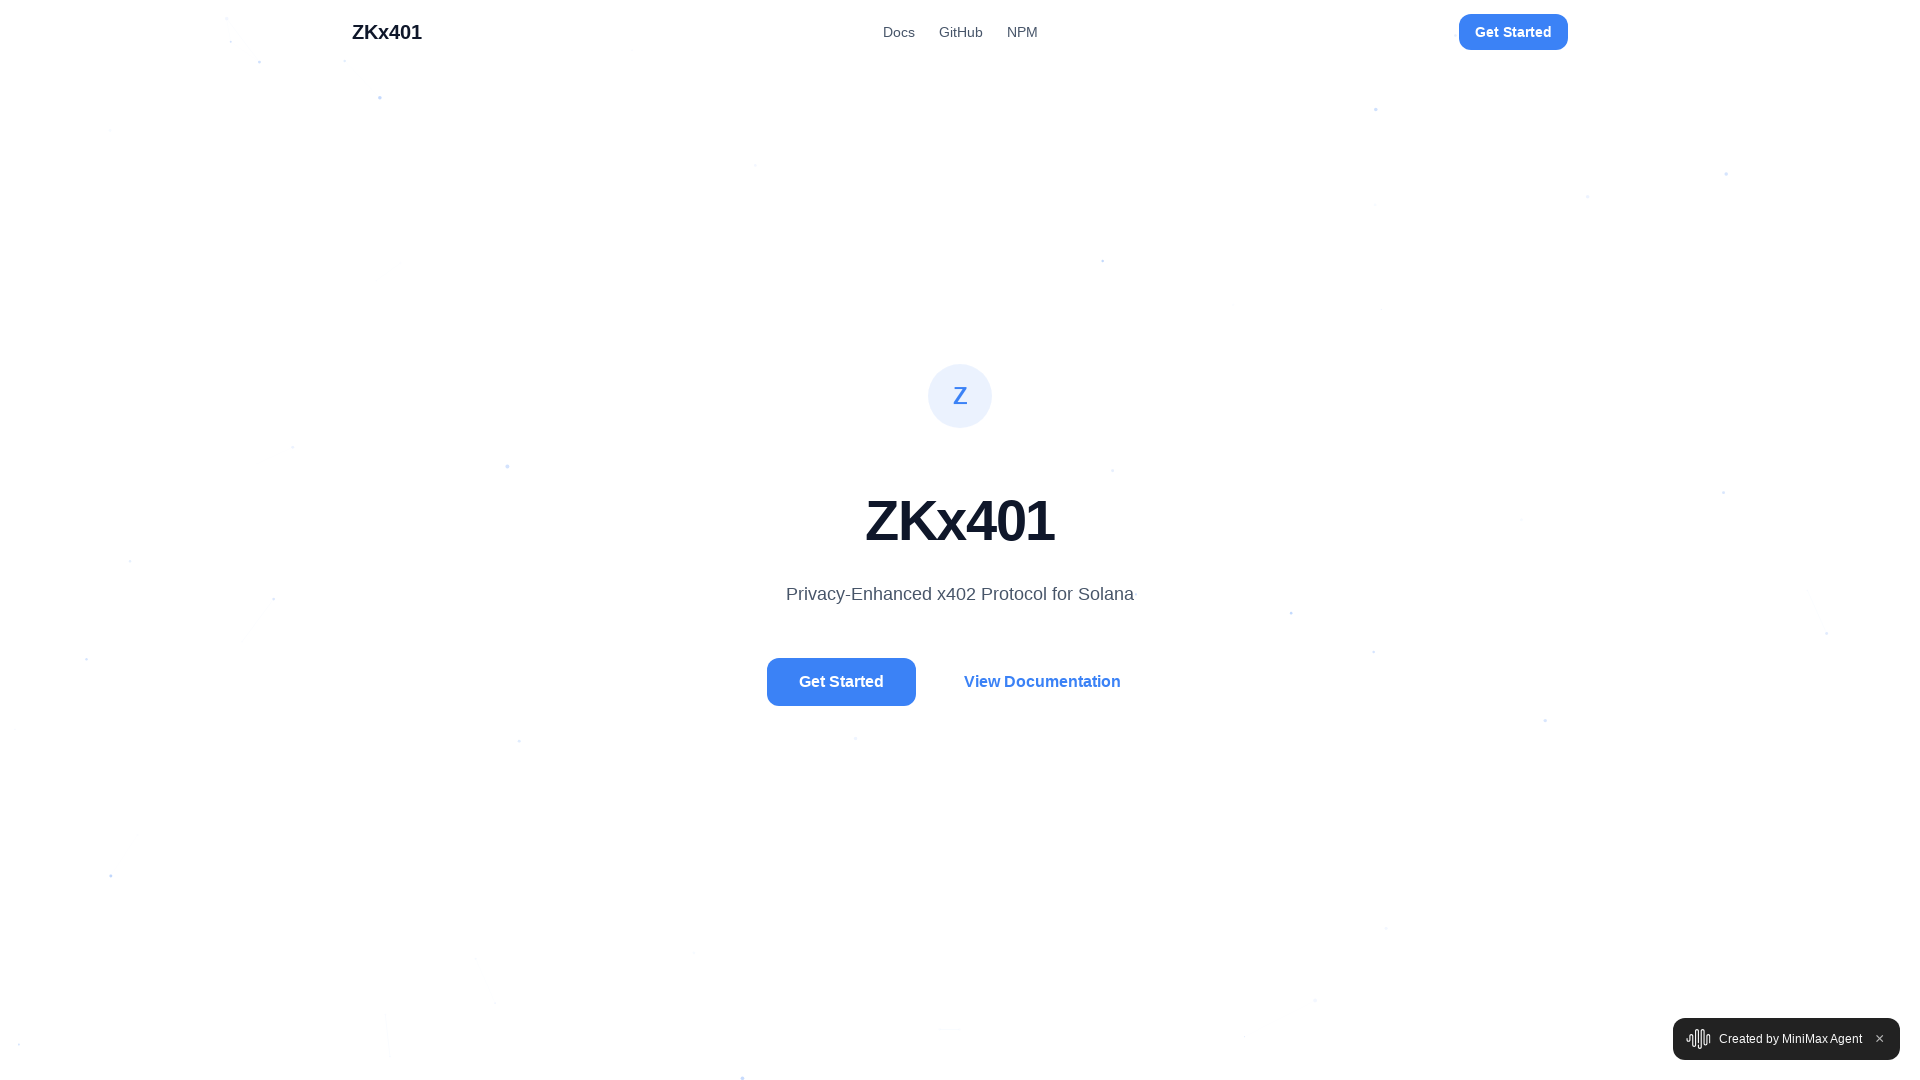

Waited 1 second for desktop layout to render
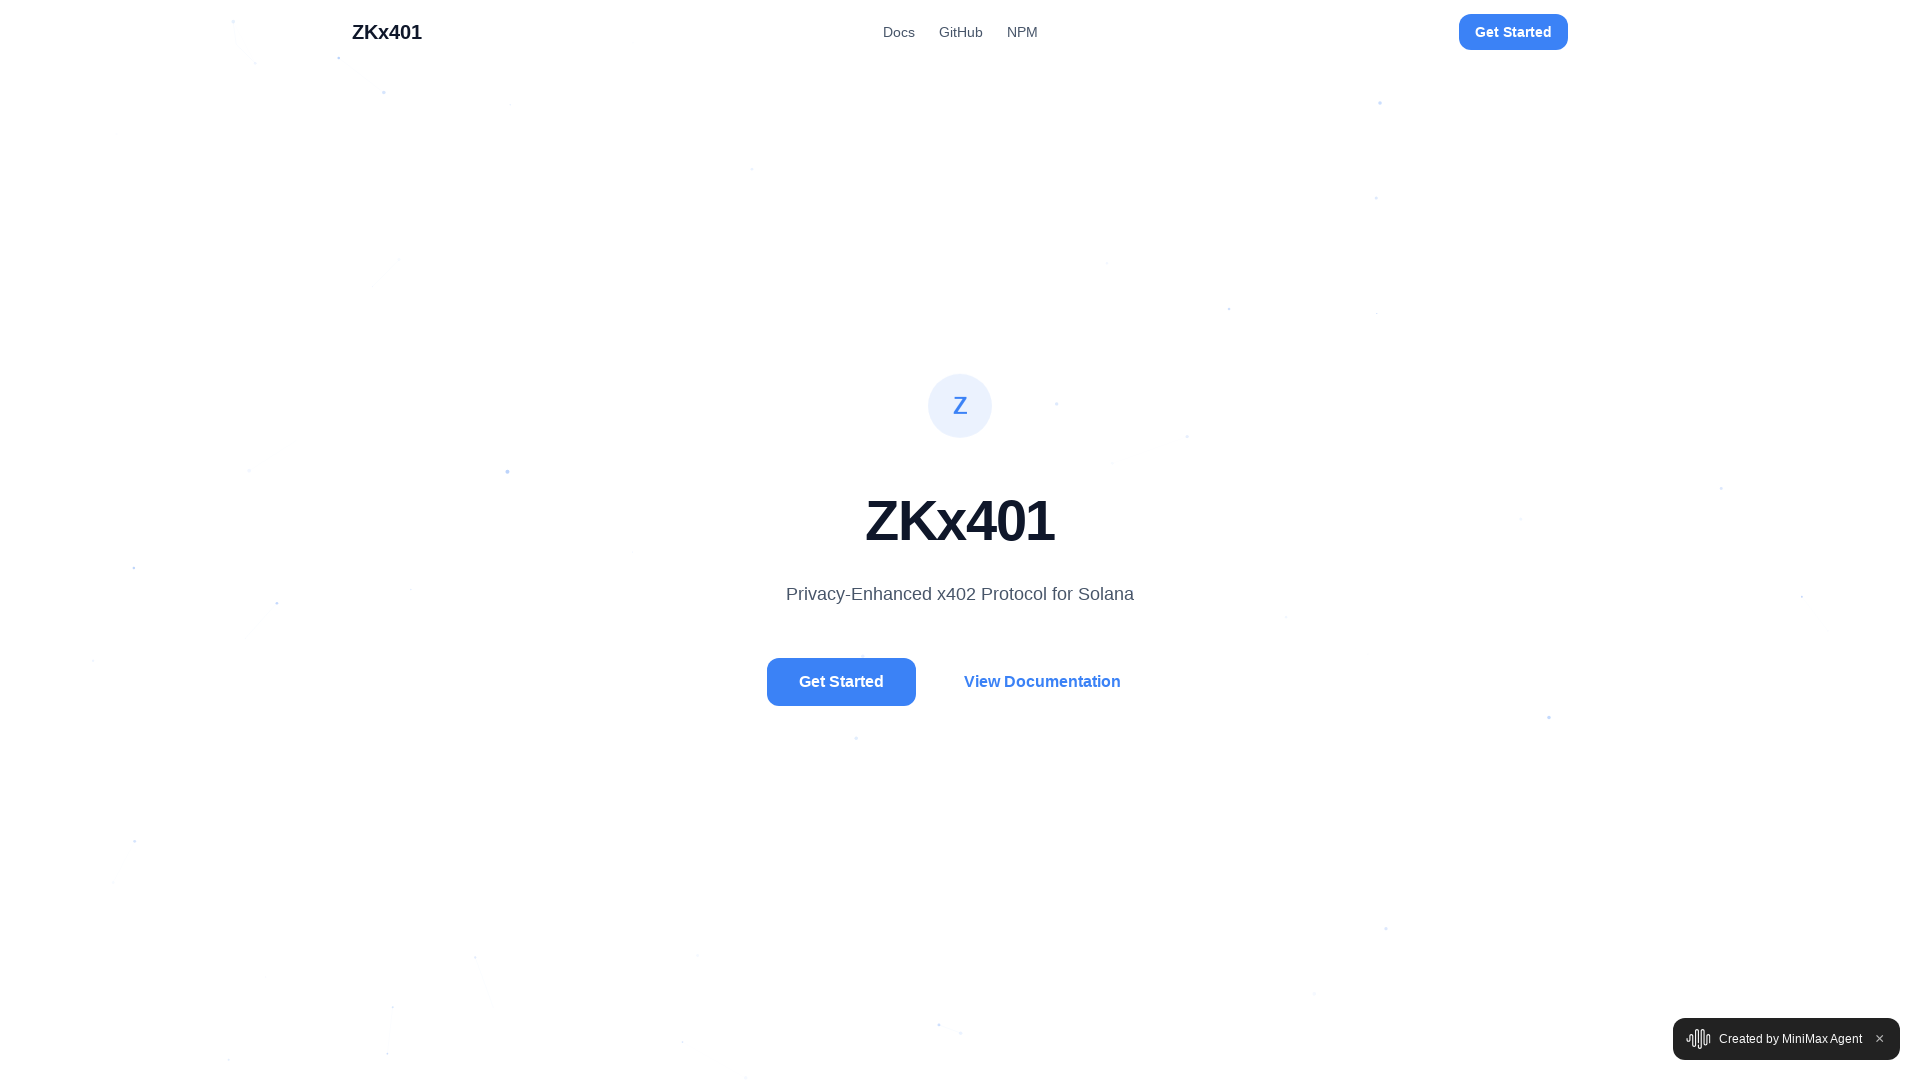

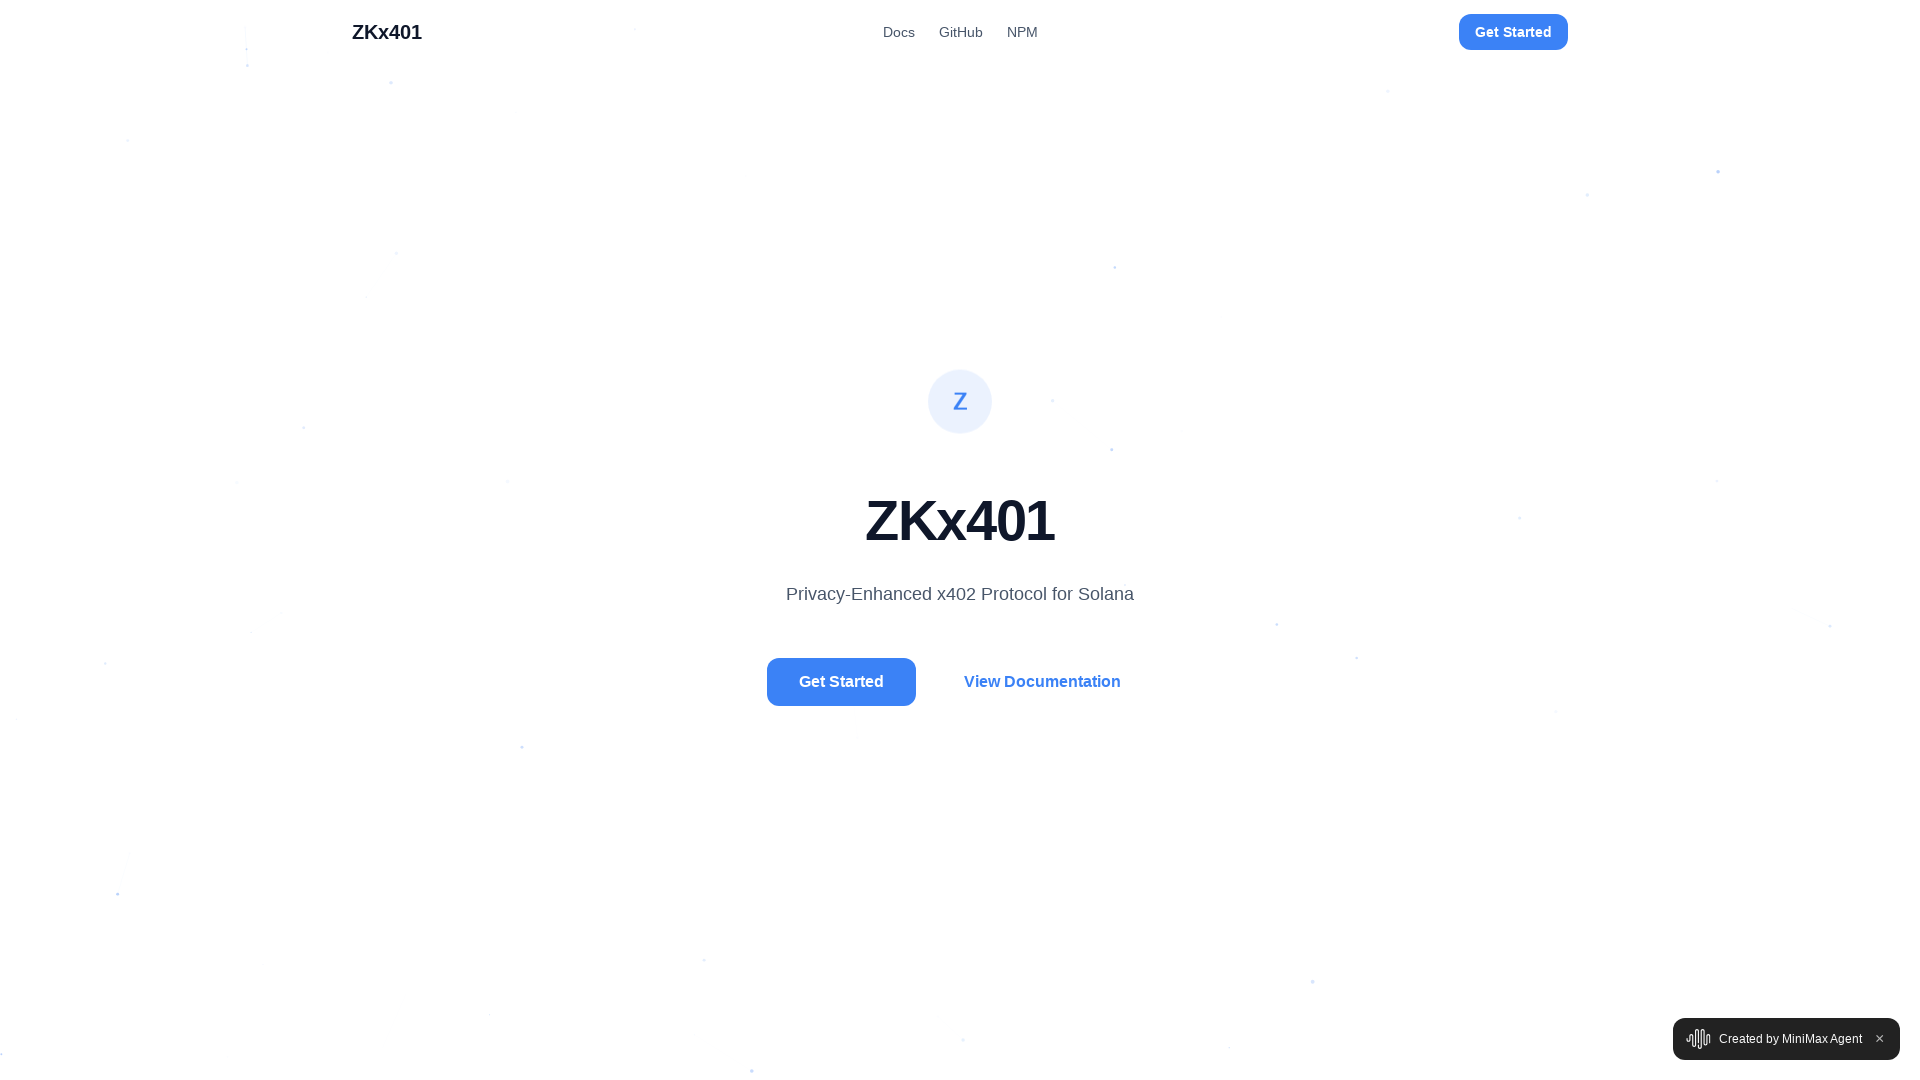